Tests drag and drop functionality within an iframe by dragging an element to a droppable target

Starting URL: https://jqueryui.com/droppable/

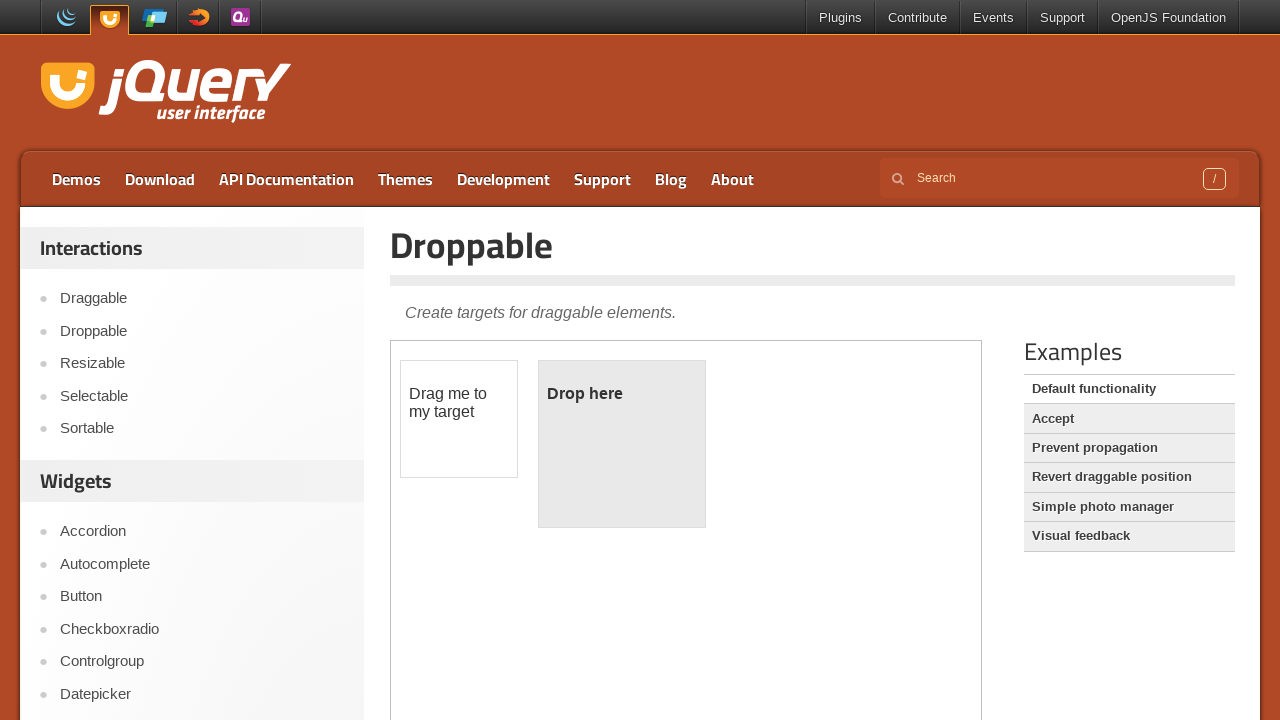

Located iframe containing drag-and-drop demo
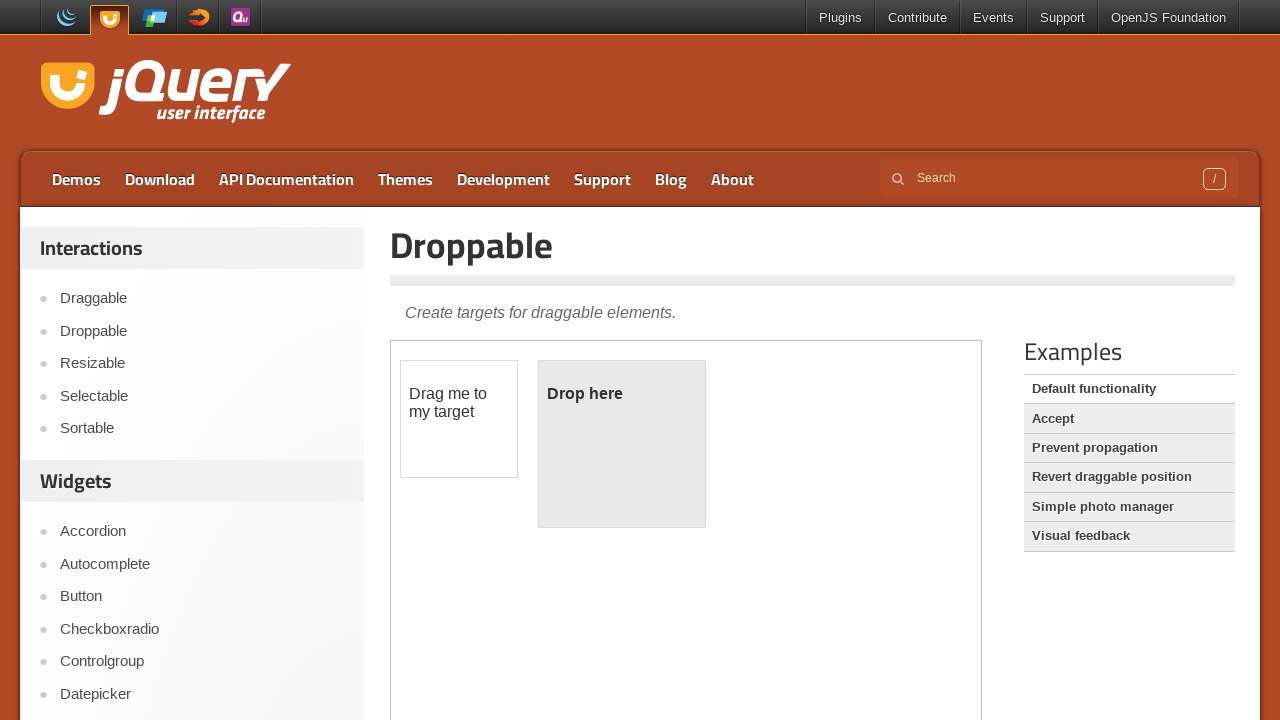

Located draggable source element within iframe
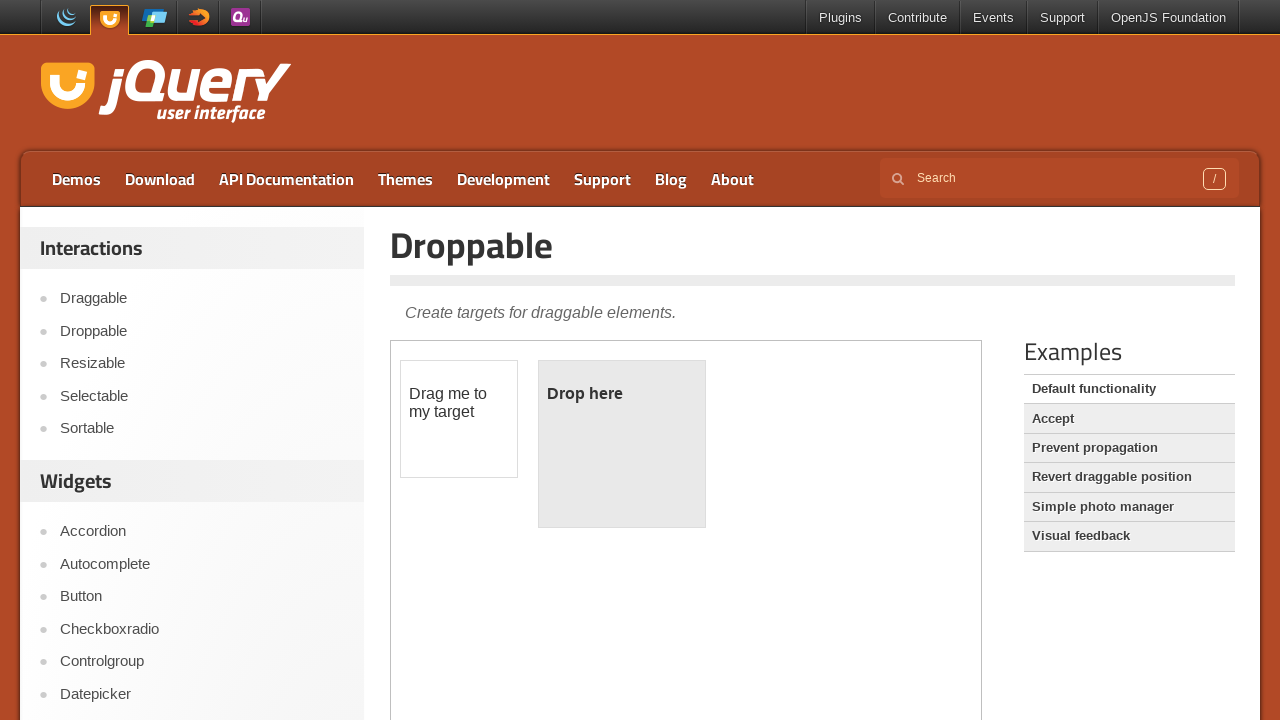

Located droppable target element within iframe
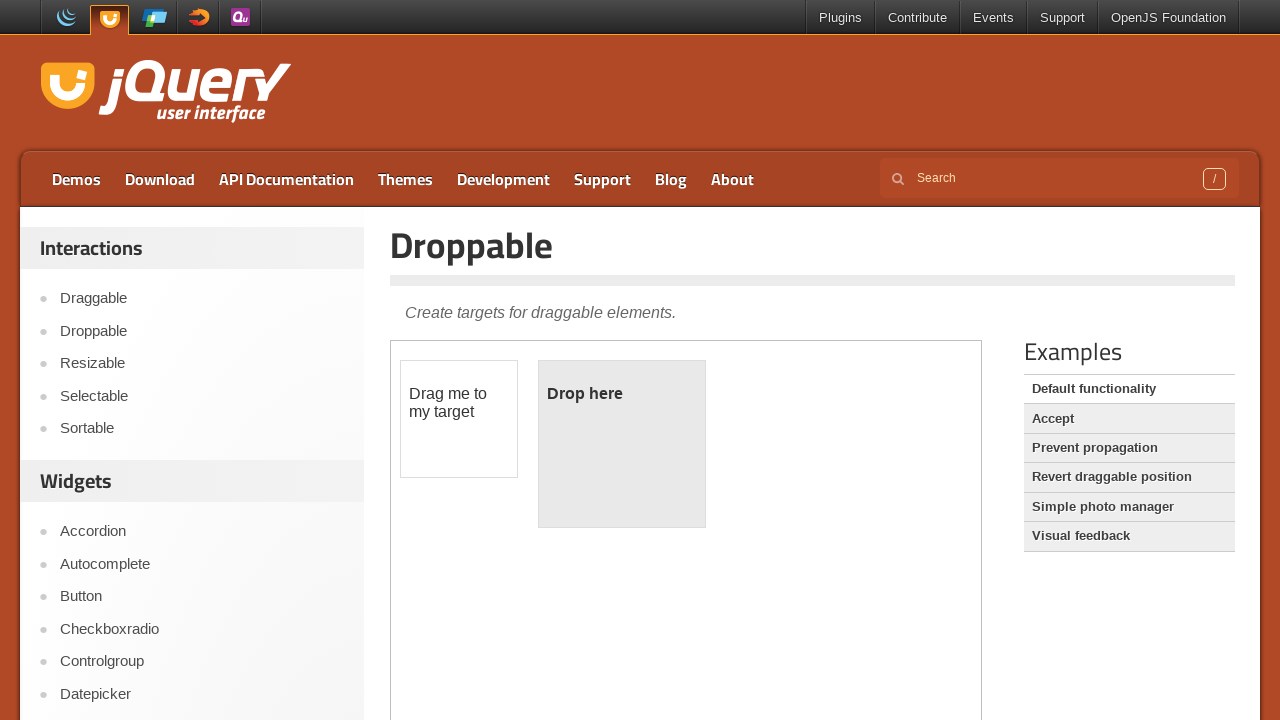

Dragged element to droppable target within iframe at (622, 444)
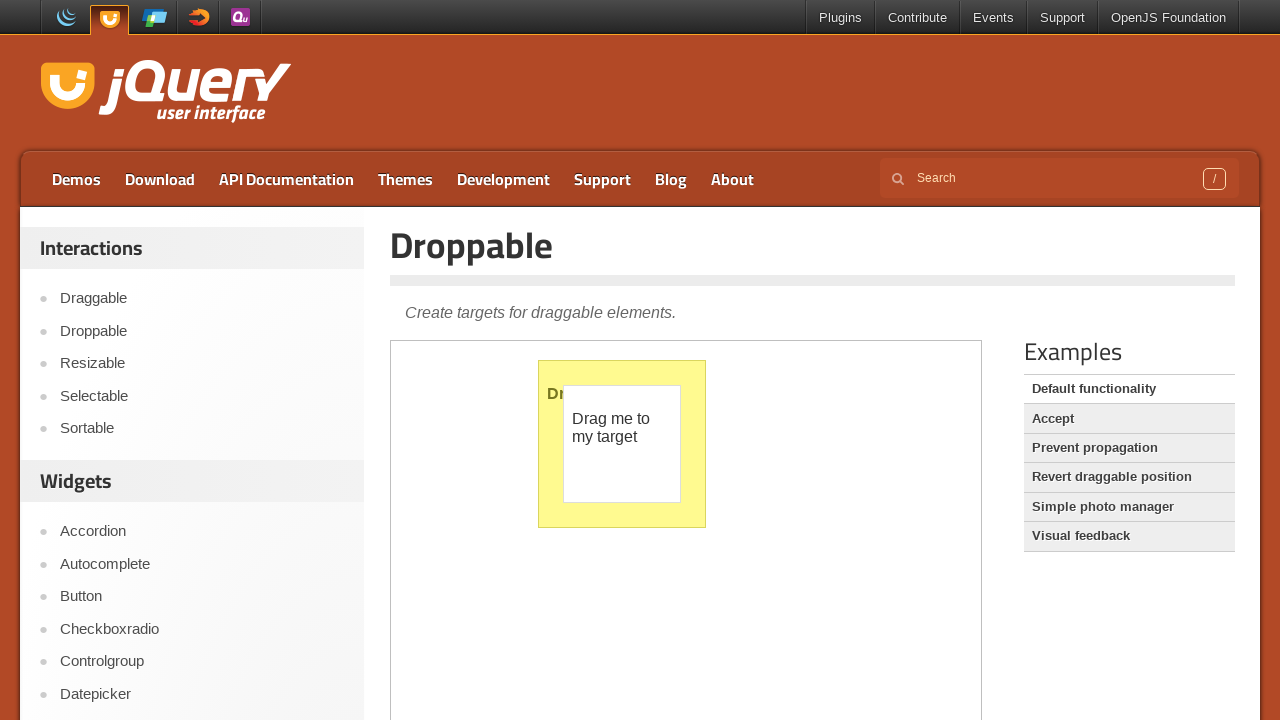

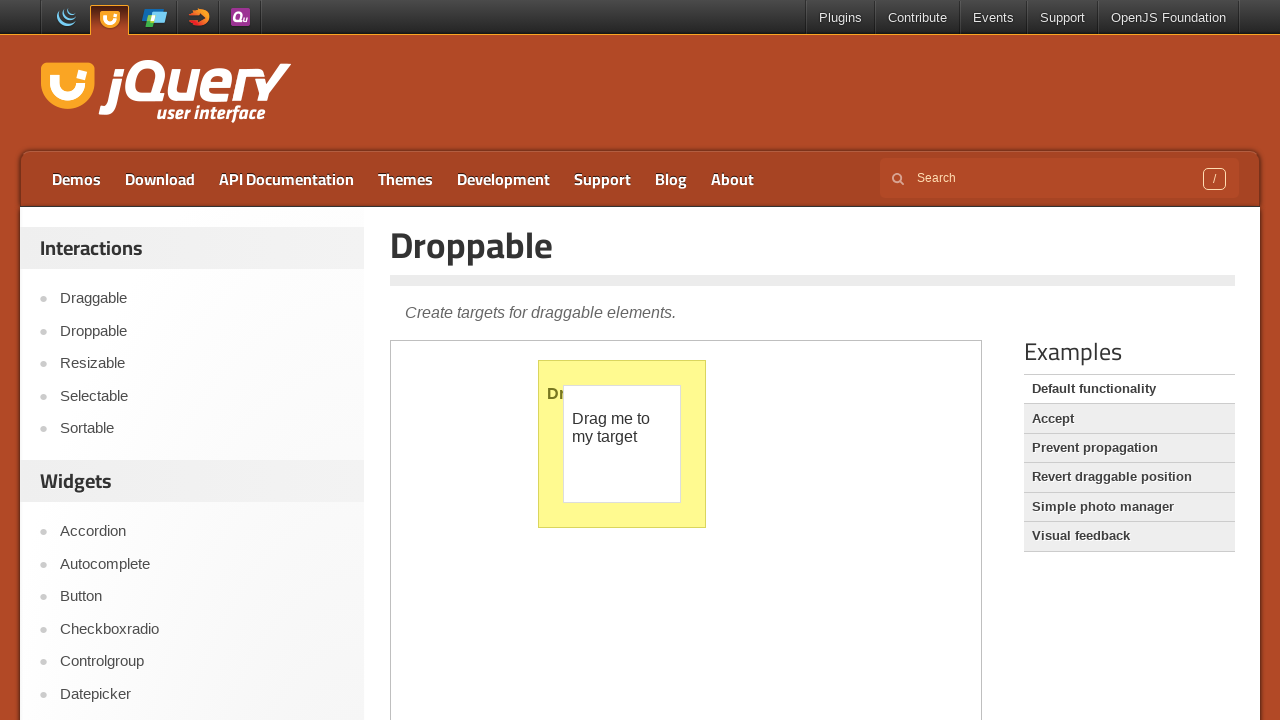